Tests keyboard actions by typing text in the first input field, selecting all with Ctrl+A, copying with Ctrl+C, tabbing to the second field, and pasting with Ctrl+V

Starting URL: https://text-compare.com/

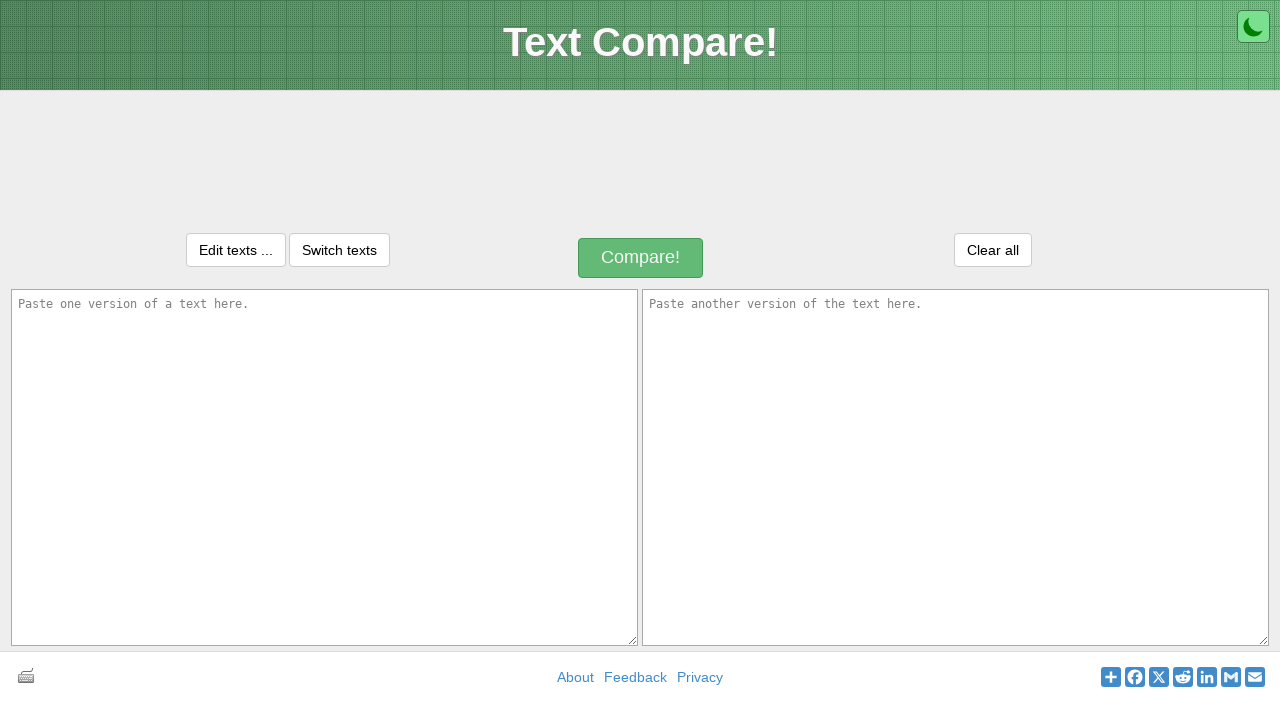

Typed 'Welcome to Automation' in the first textarea on textarea#inputText1
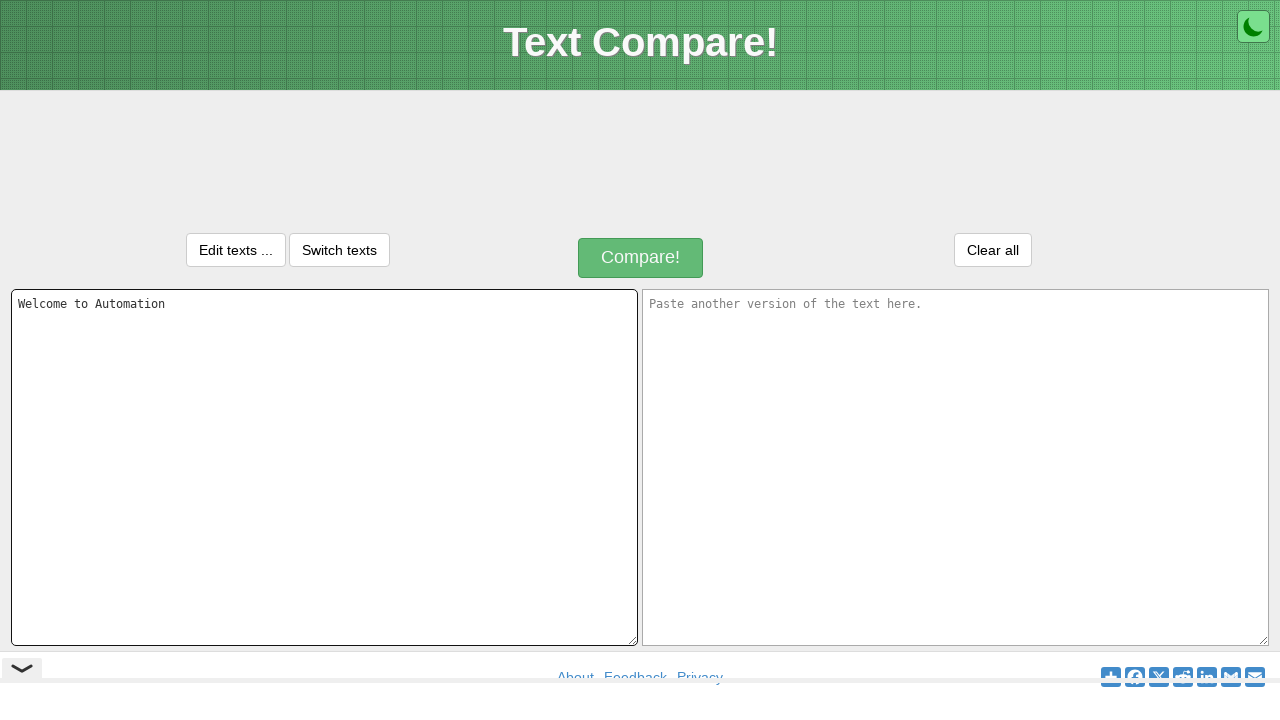

Selected all text in the first textarea with Ctrl+A
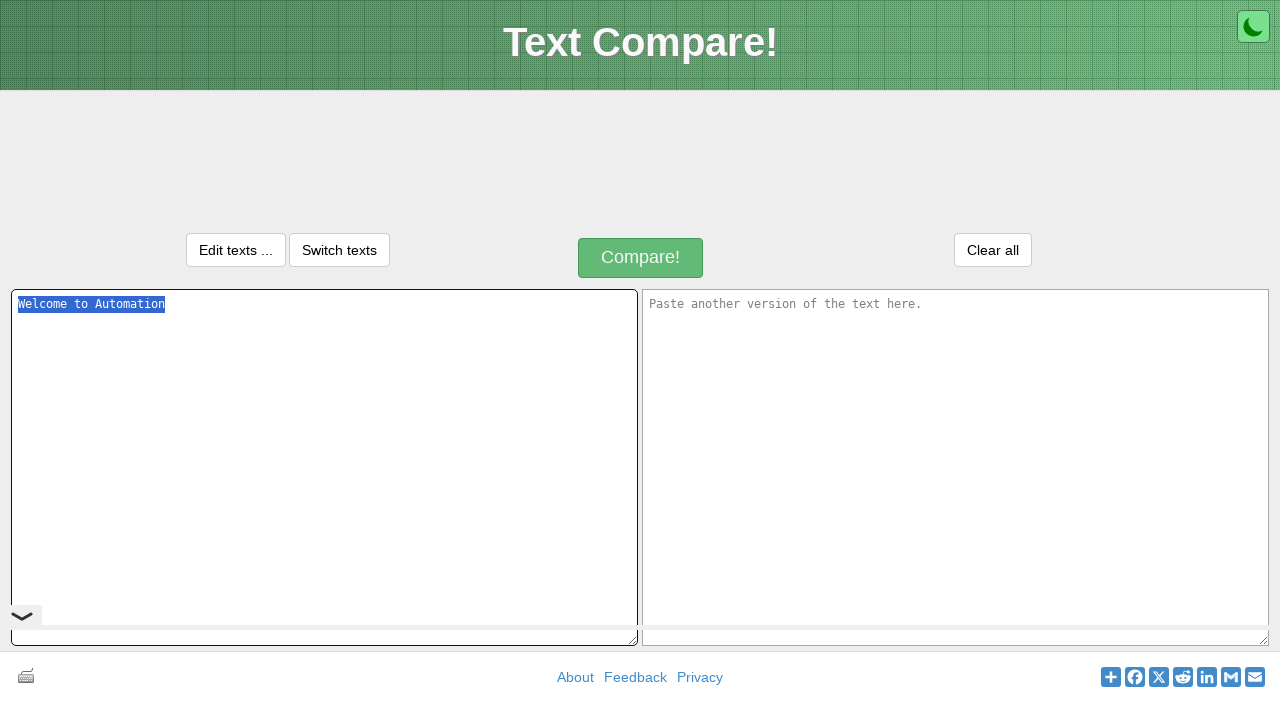

Copied selected text with Ctrl+C
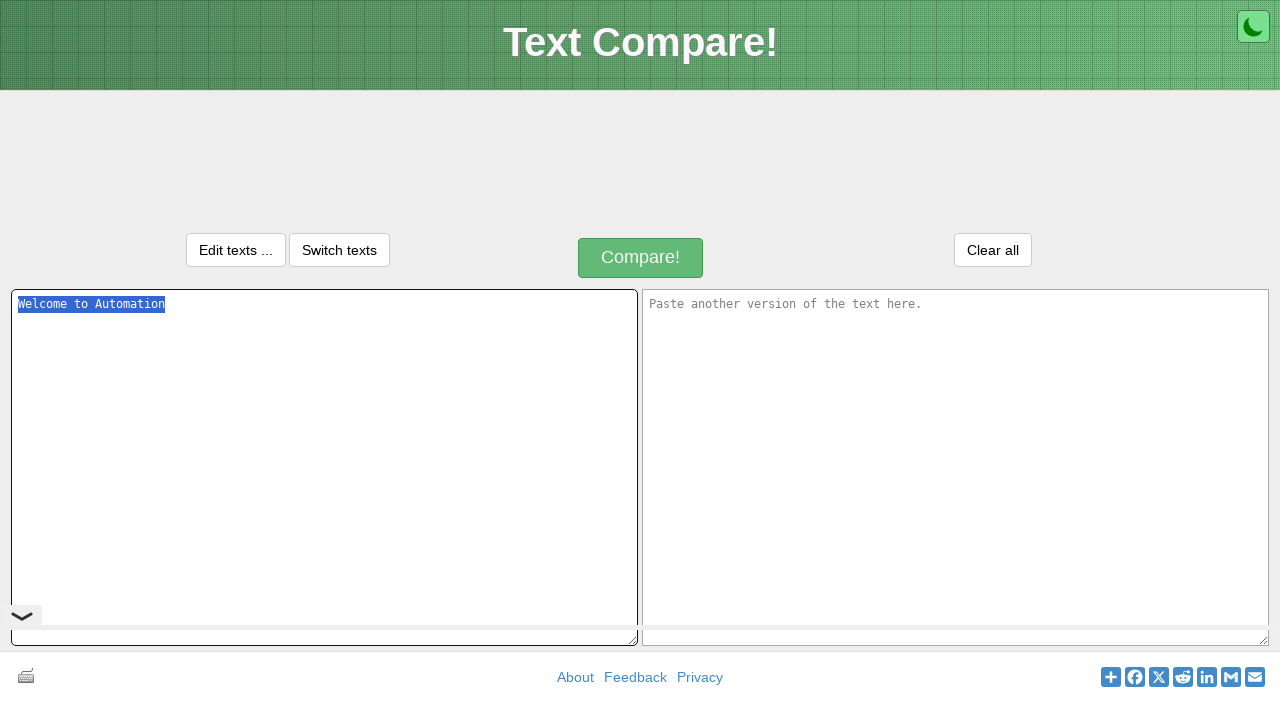

Tabbed to the second textarea
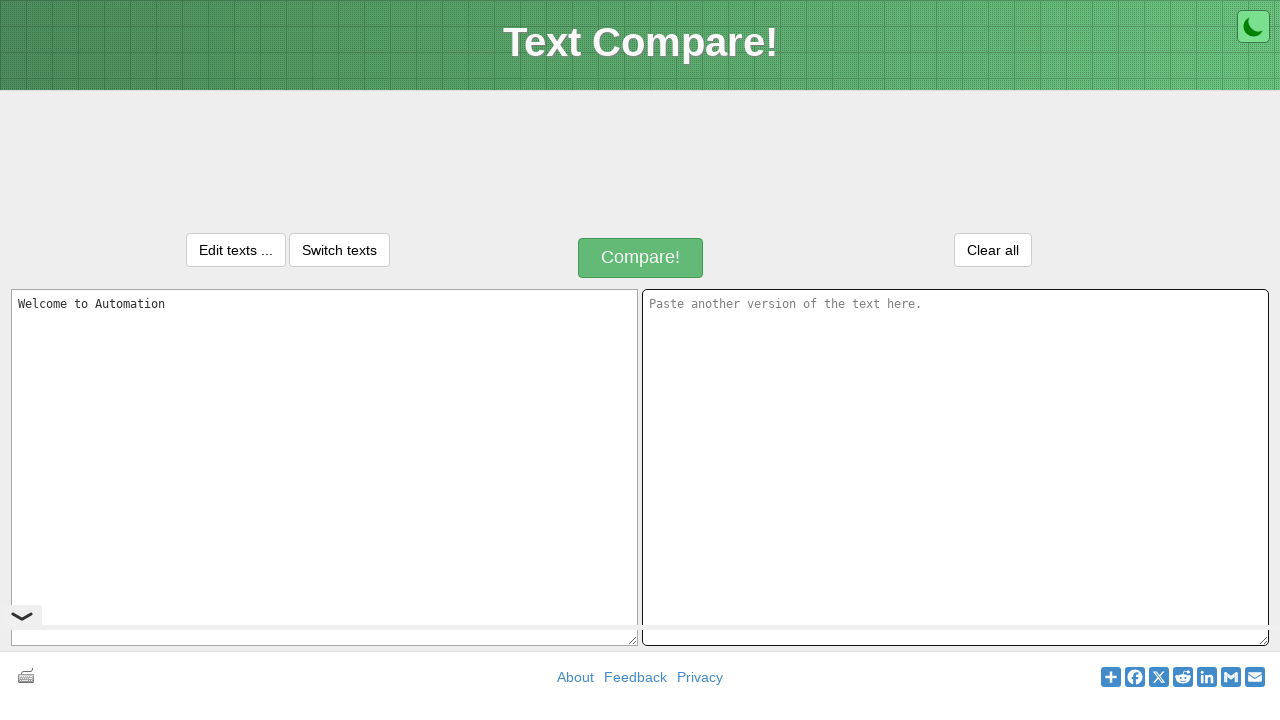

Pasted text into the second textarea with Ctrl+V
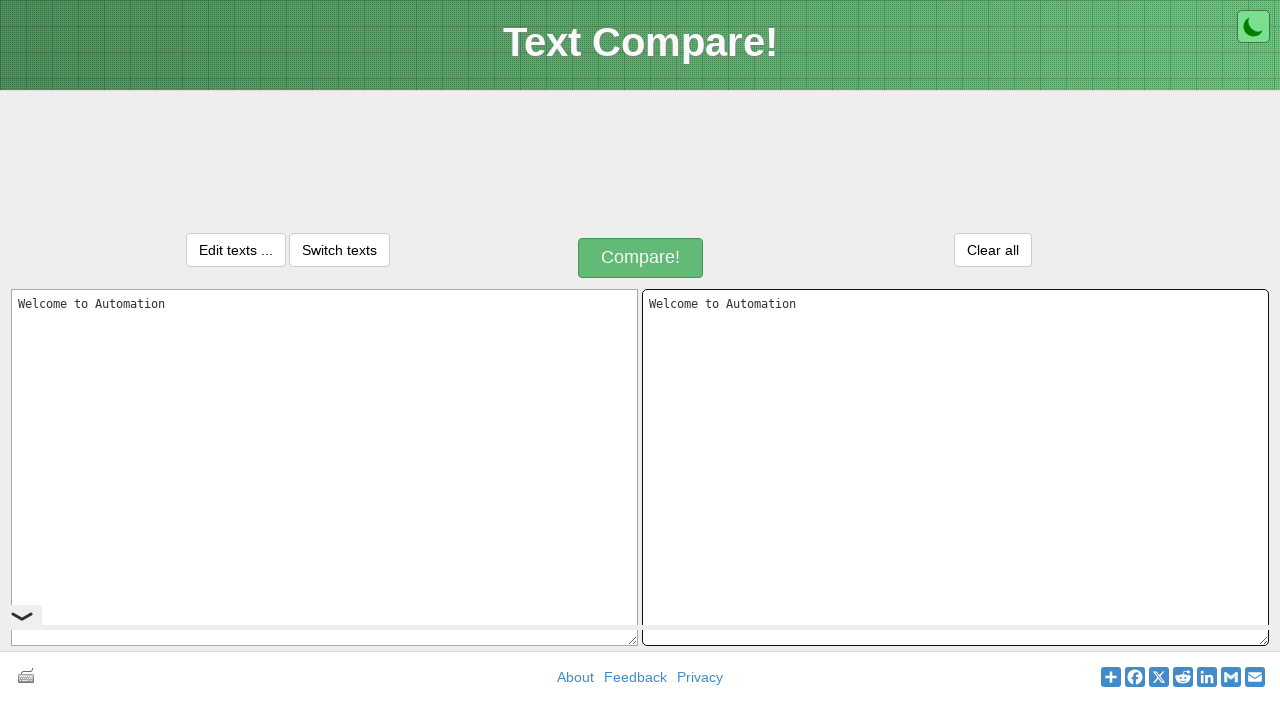

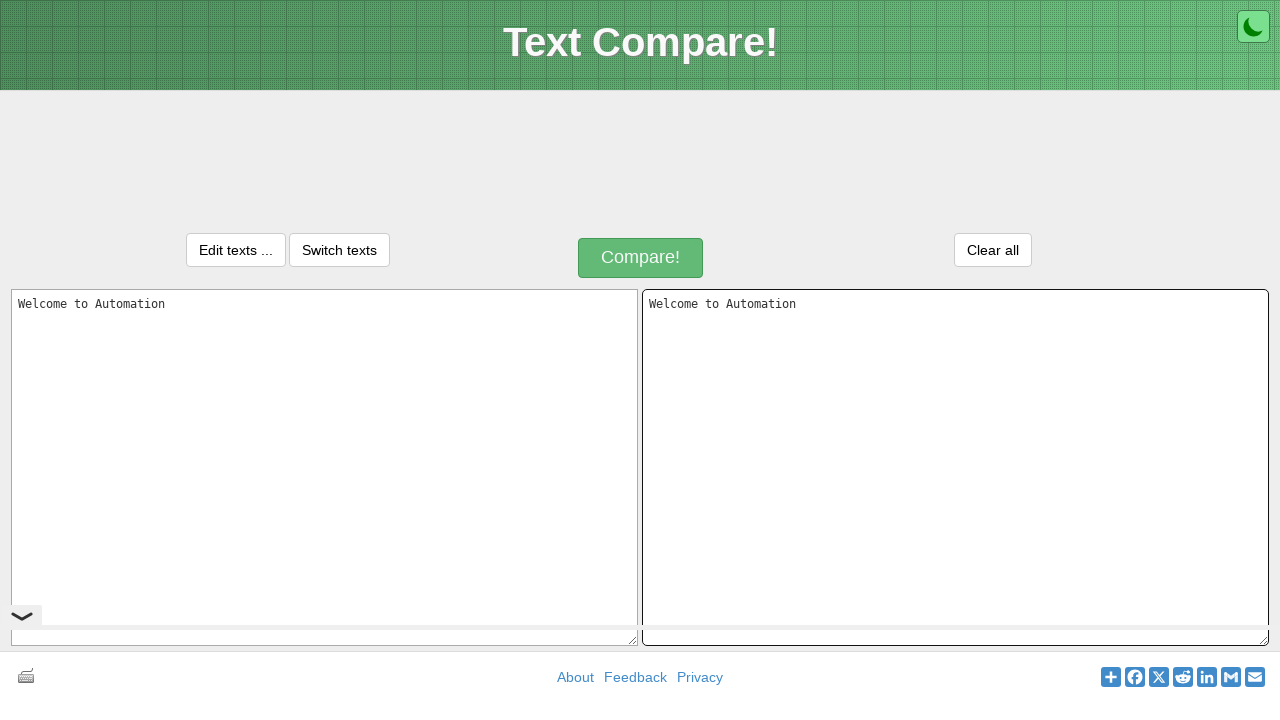